Tests the search functionality on INALCO's public planning page by entering a search term and waiting for results to load

Starting URL: https://planning.inalco.fr/public

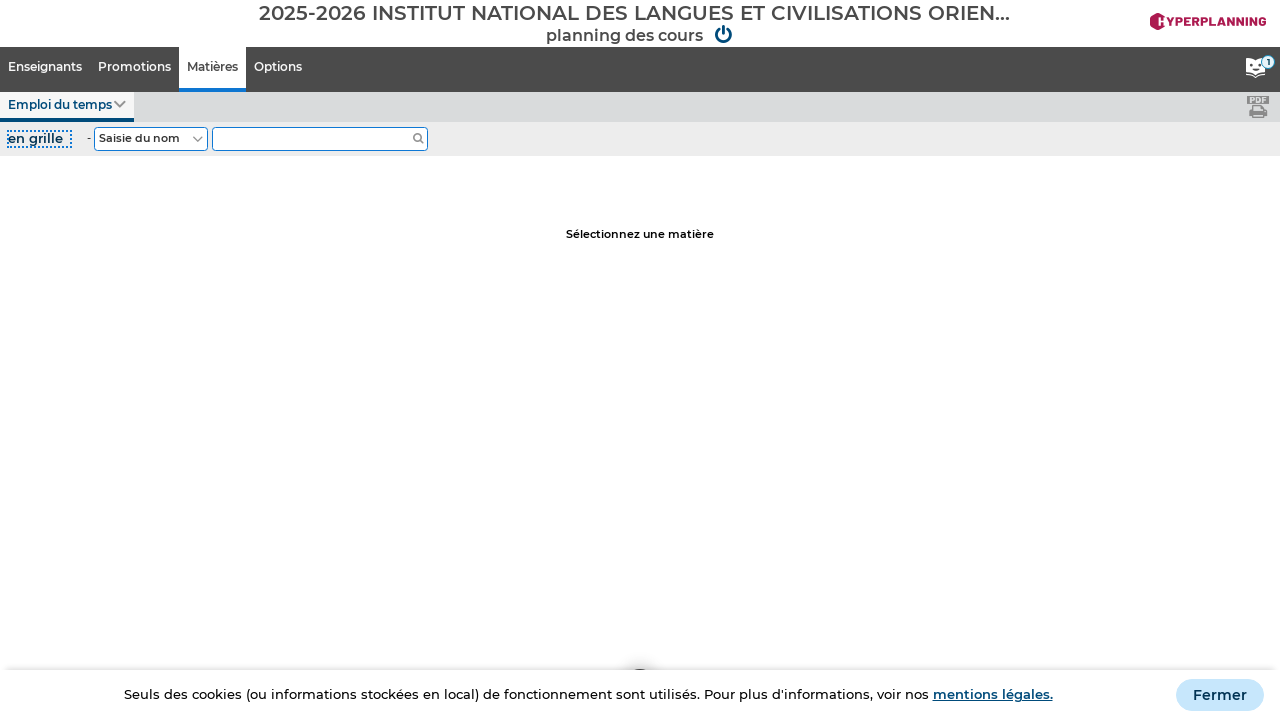

Waited for search bar to be present on INALCO planning page
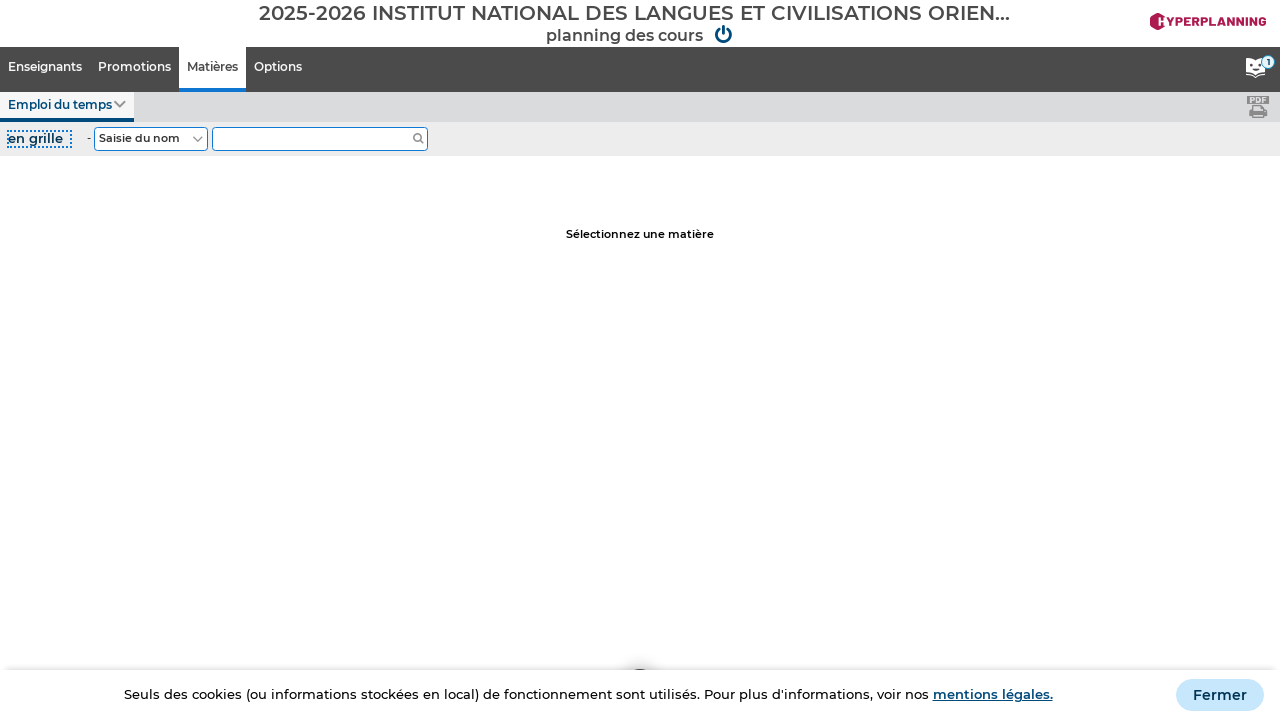

Filled search field with 'Russe' on #GInterface\.Instances\[1\]\.Instances\[1\]\.bouton_Edit
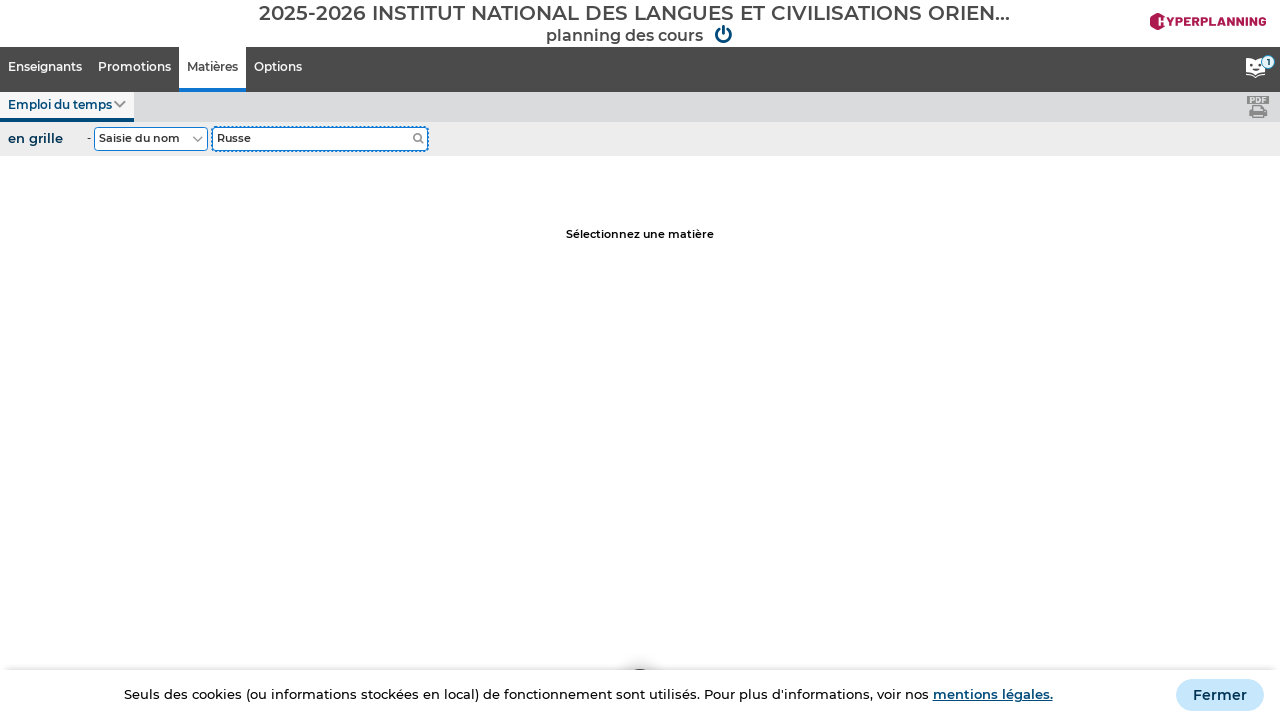

Waited for search results to load
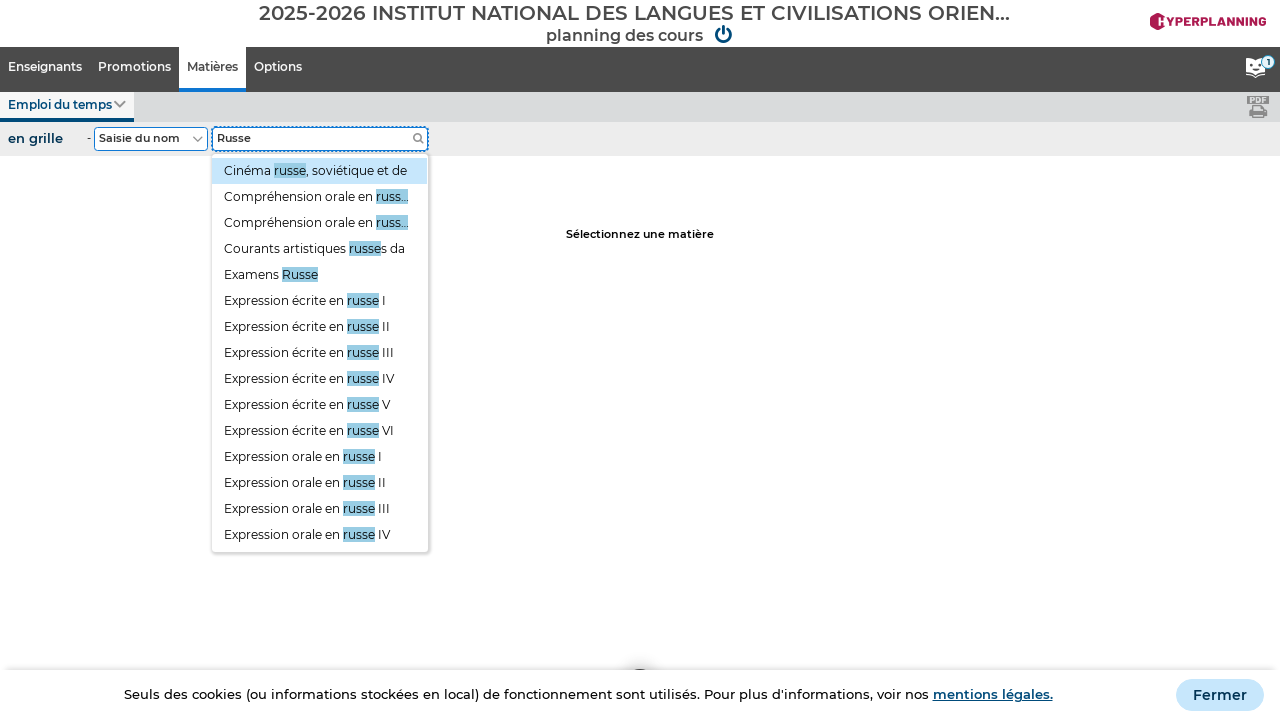

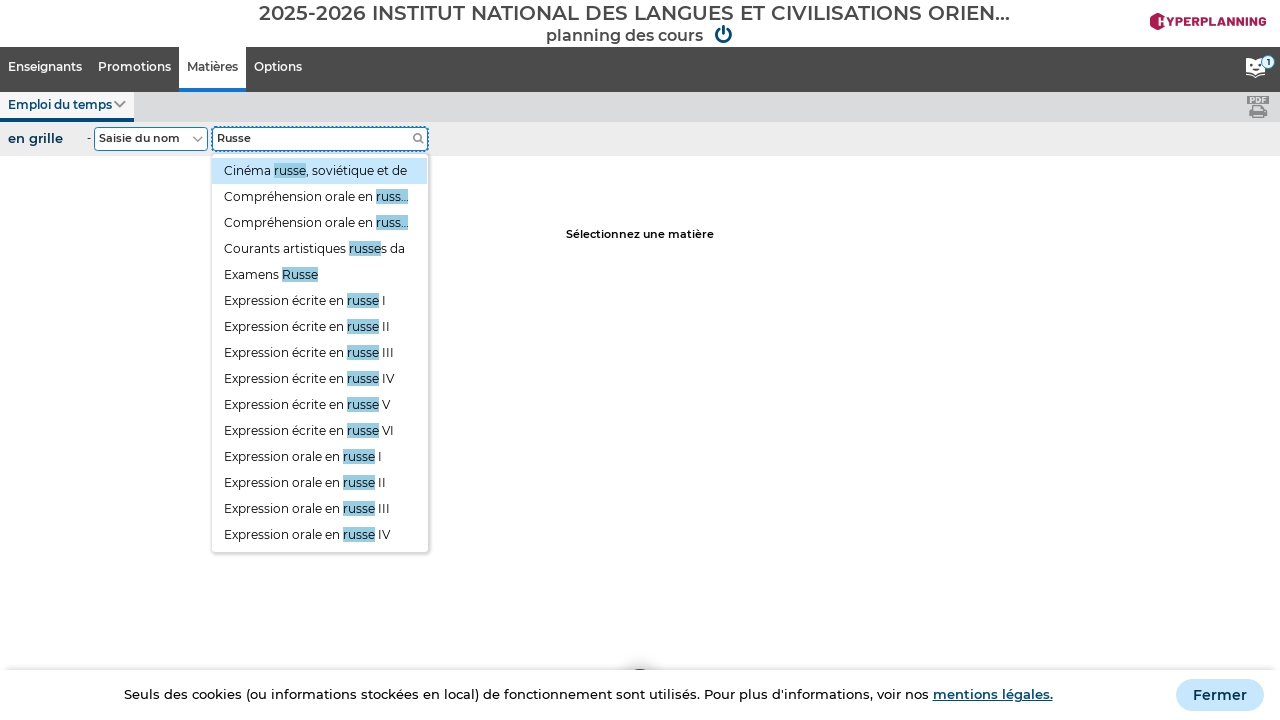